Tests JavaScript alert box interactions including accepting an alert, dismissing a confirmation dialog, and entering text into a prompt dialog on a demo page.

Starting URL: https://syntaxprojects.com/javascript-alert-box-demo-homework.php

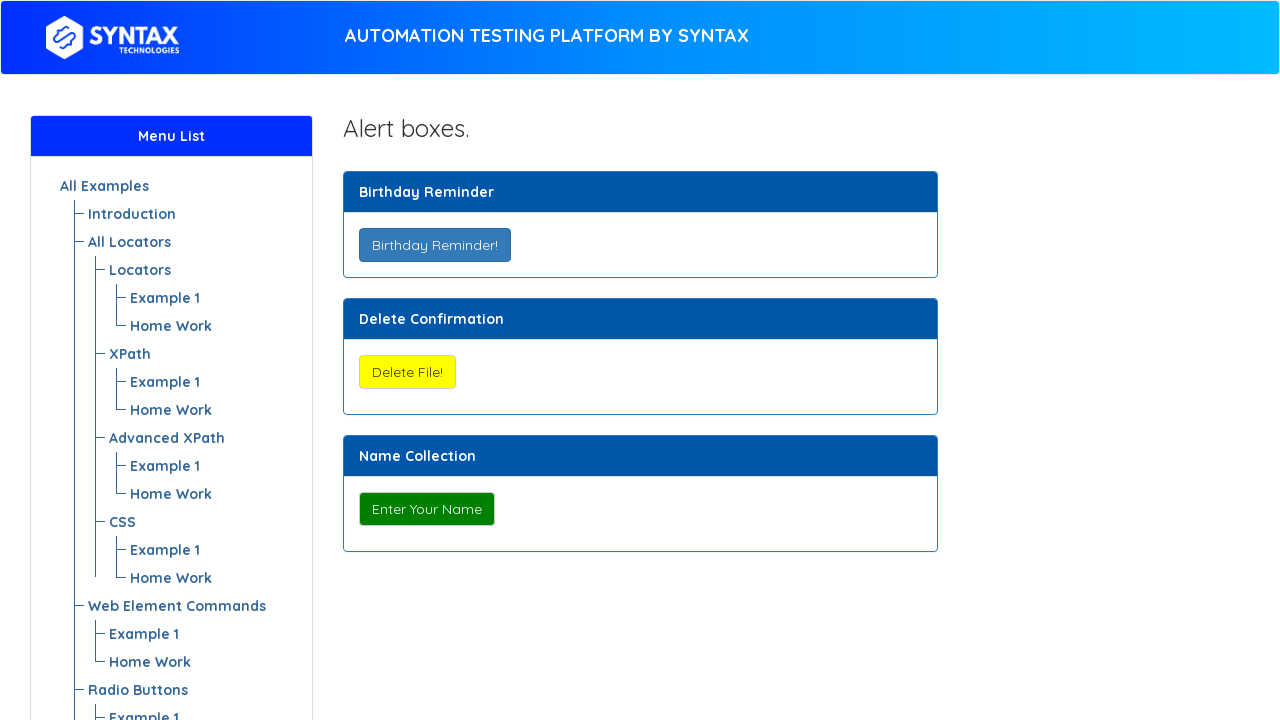

Clicked reminder button to trigger alert at (434, 245) on xpath=//button[@onclick='myAlertFunction()']
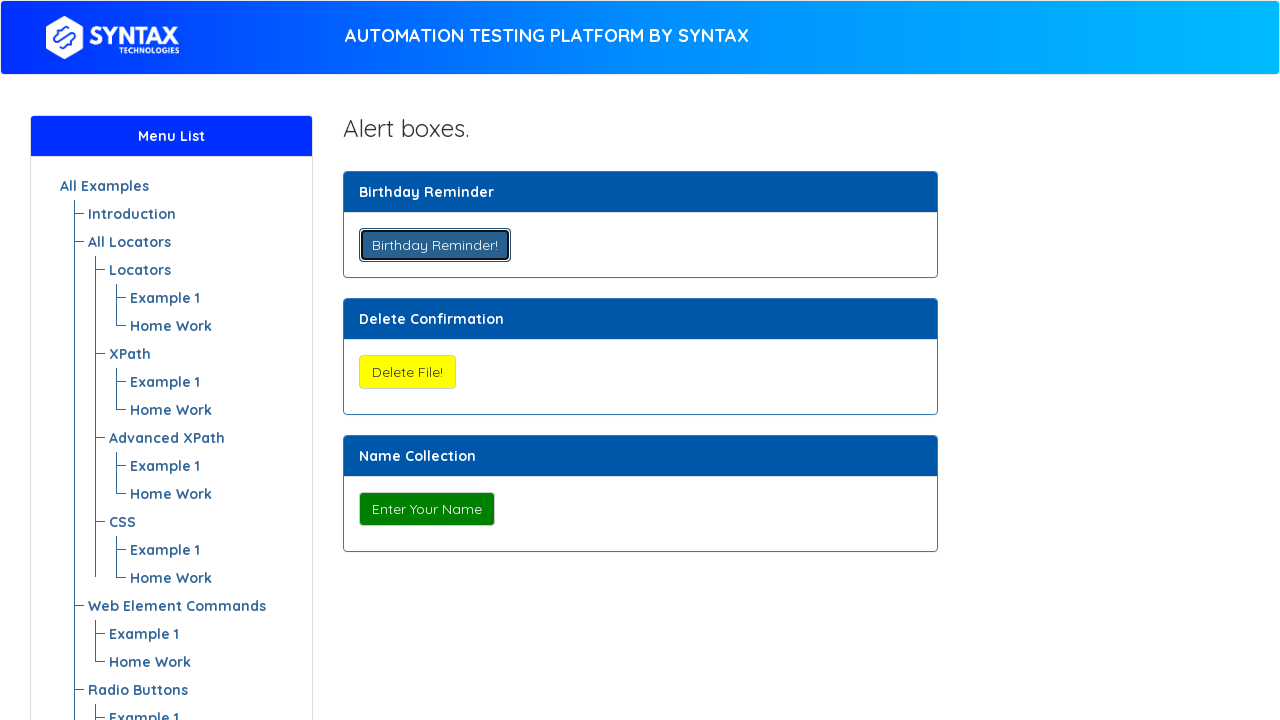

Clicked alert button and accepted the alert dialog at (434, 245) on xpath=//button[@onclick='myAlertFunction()']
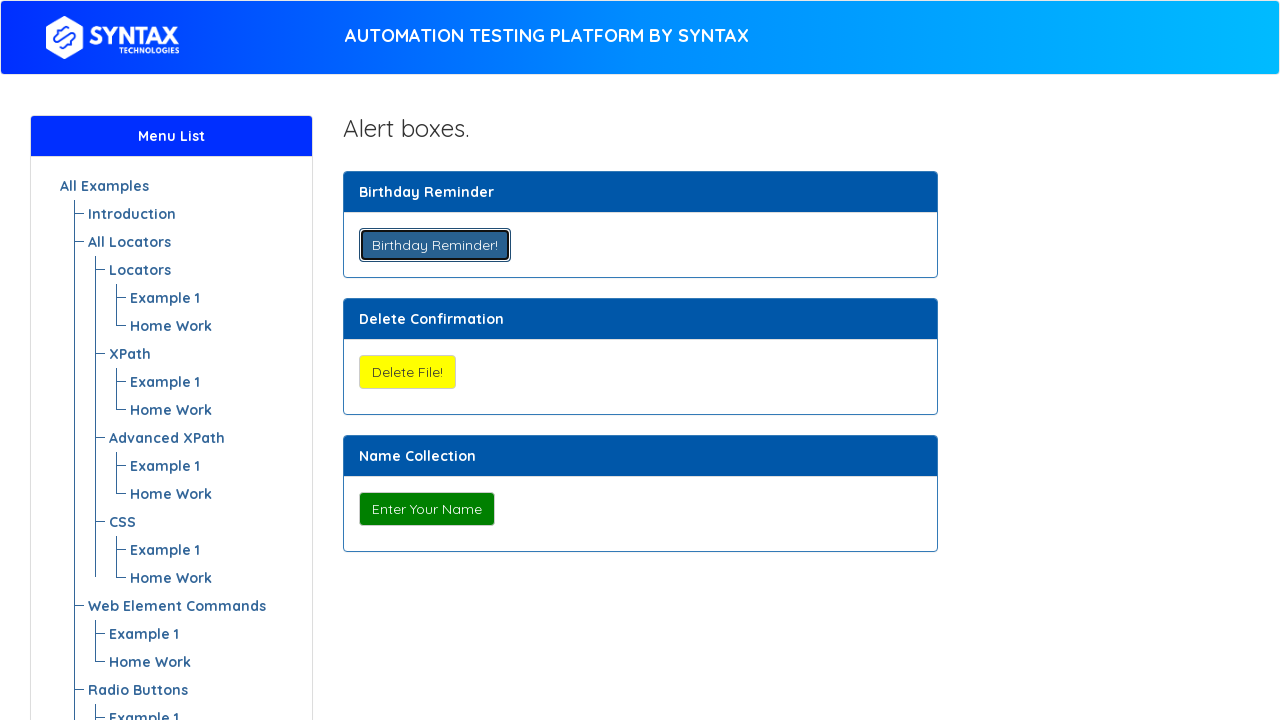

Clicked alert button and accepted dialog using handler function at (434, 245) on xpath=//button[@onclick='myAlertFunction()']
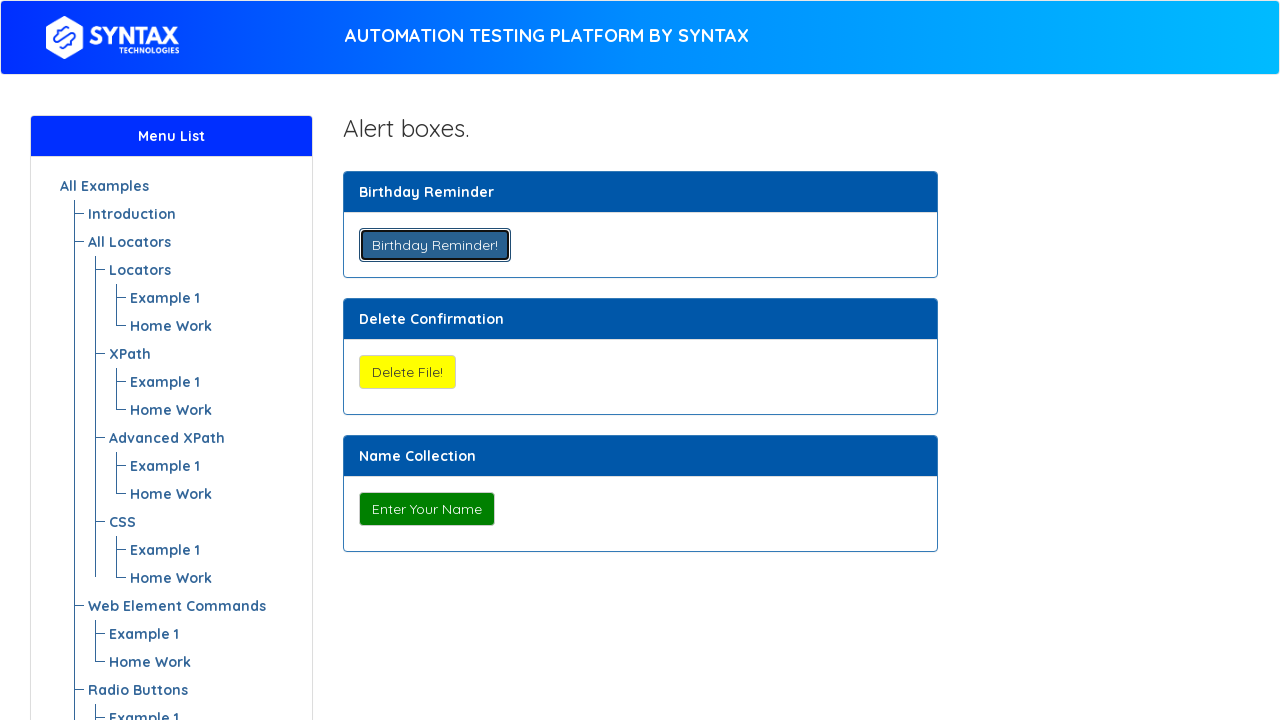

Clicked delete file button and dismissed the confirmation dialog at (407, 372) on xpath=//button[@onclick='myConfirmFunction()']
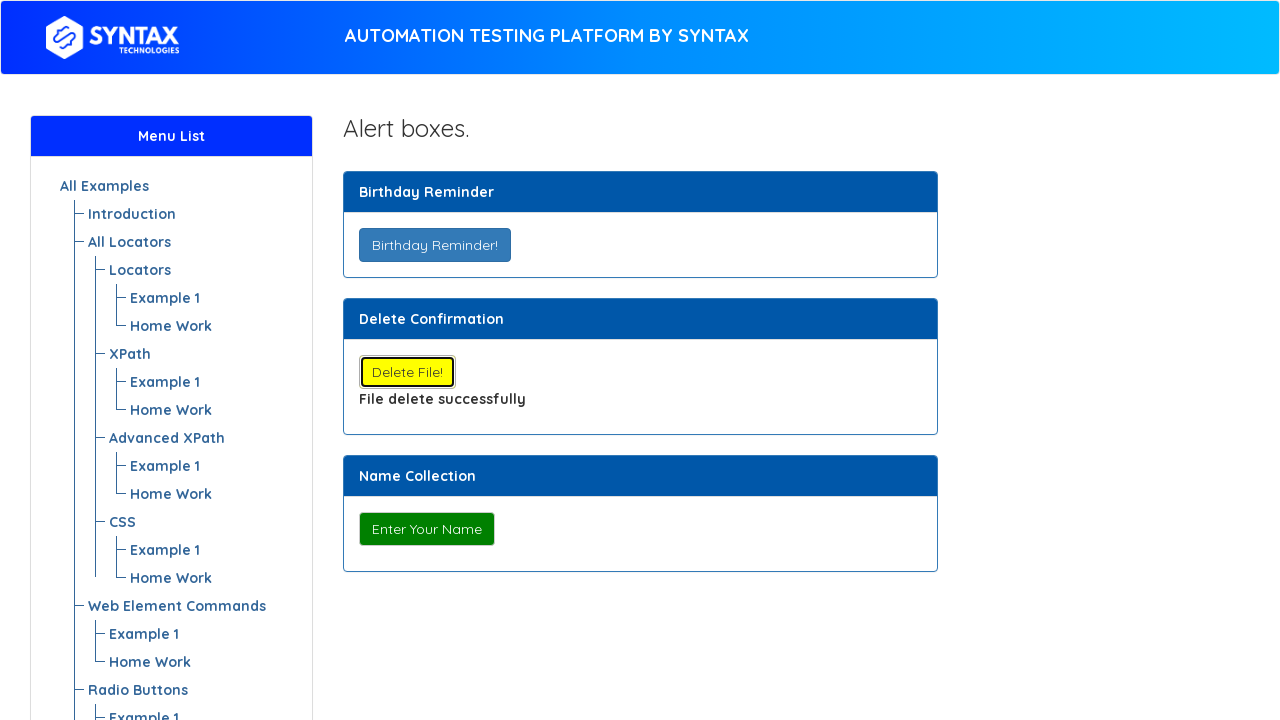

Confirmed cancellation message is displayed
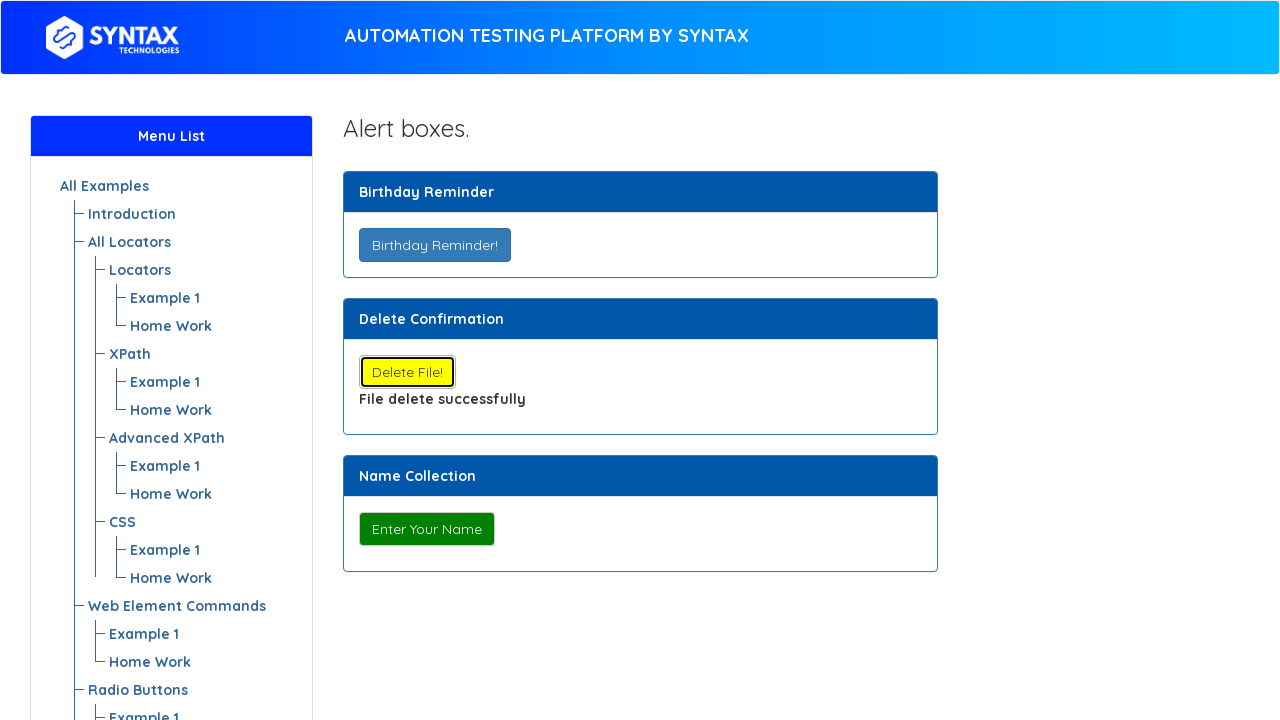

Clicked prompt button and entered 'Gabriella' in prompt dialog at (426, 529) on xpath=//button[@onclick='myPromptFunction()']
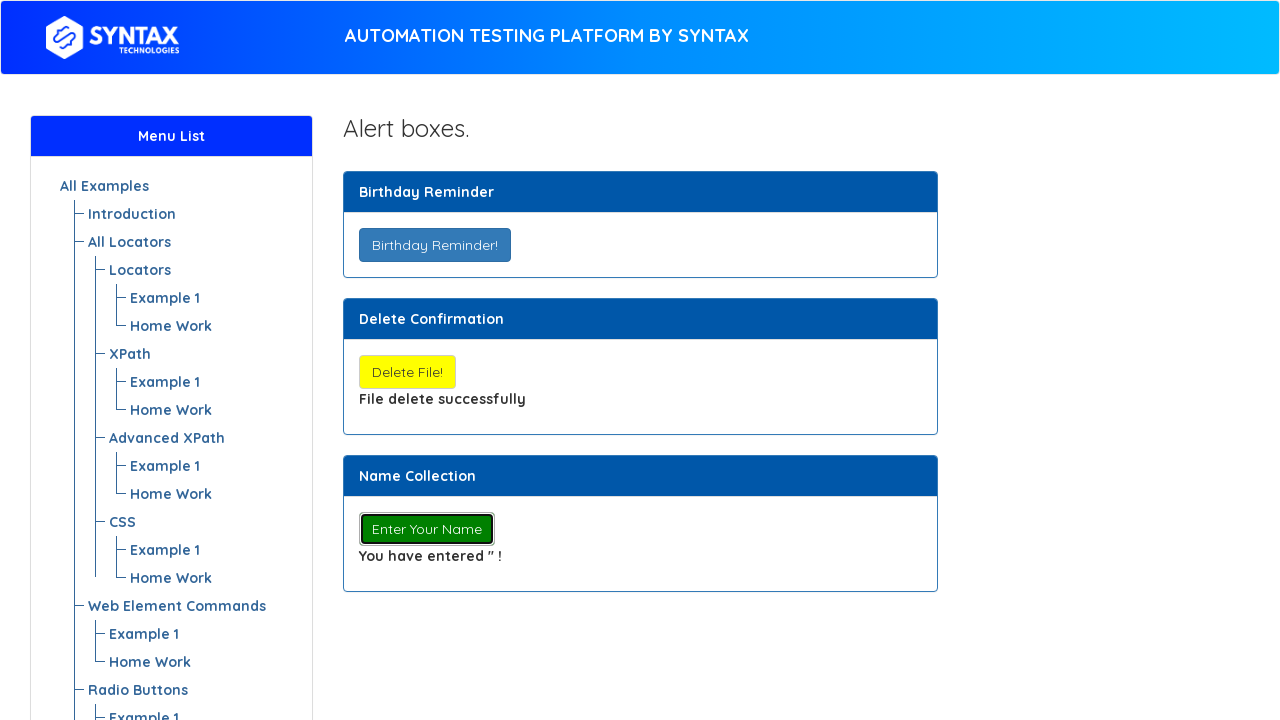

Prompt result message displayed
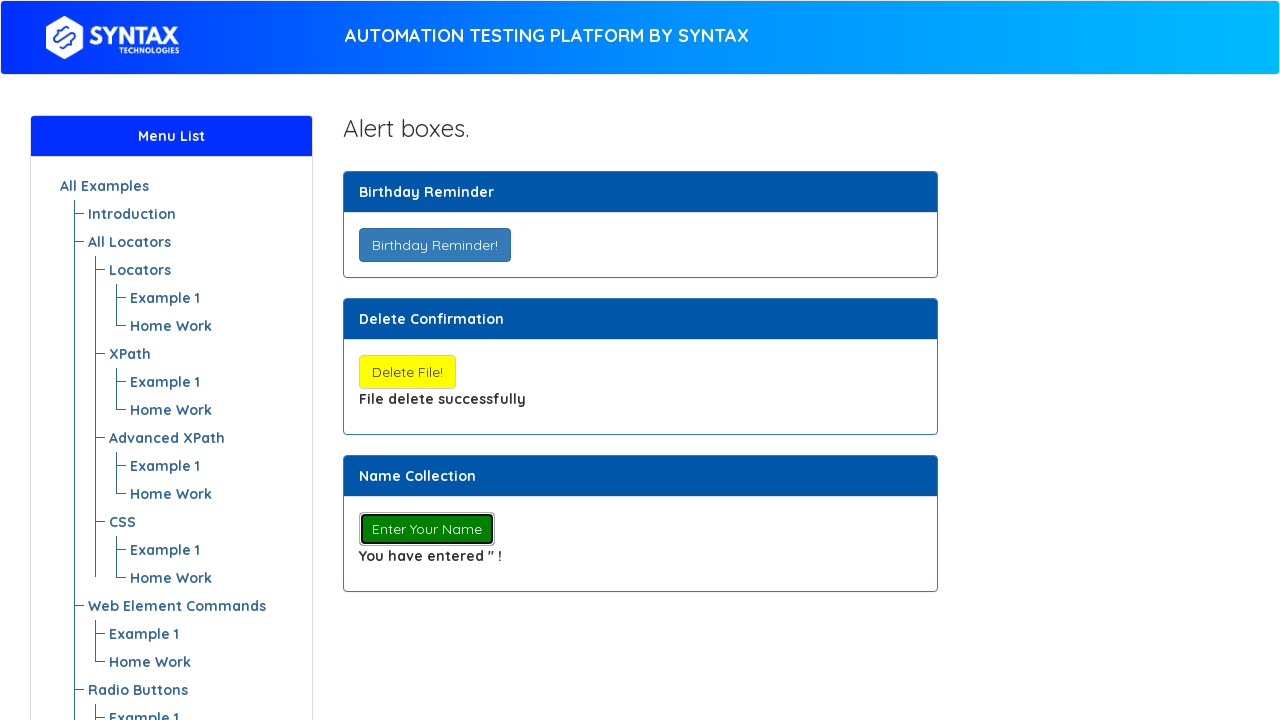

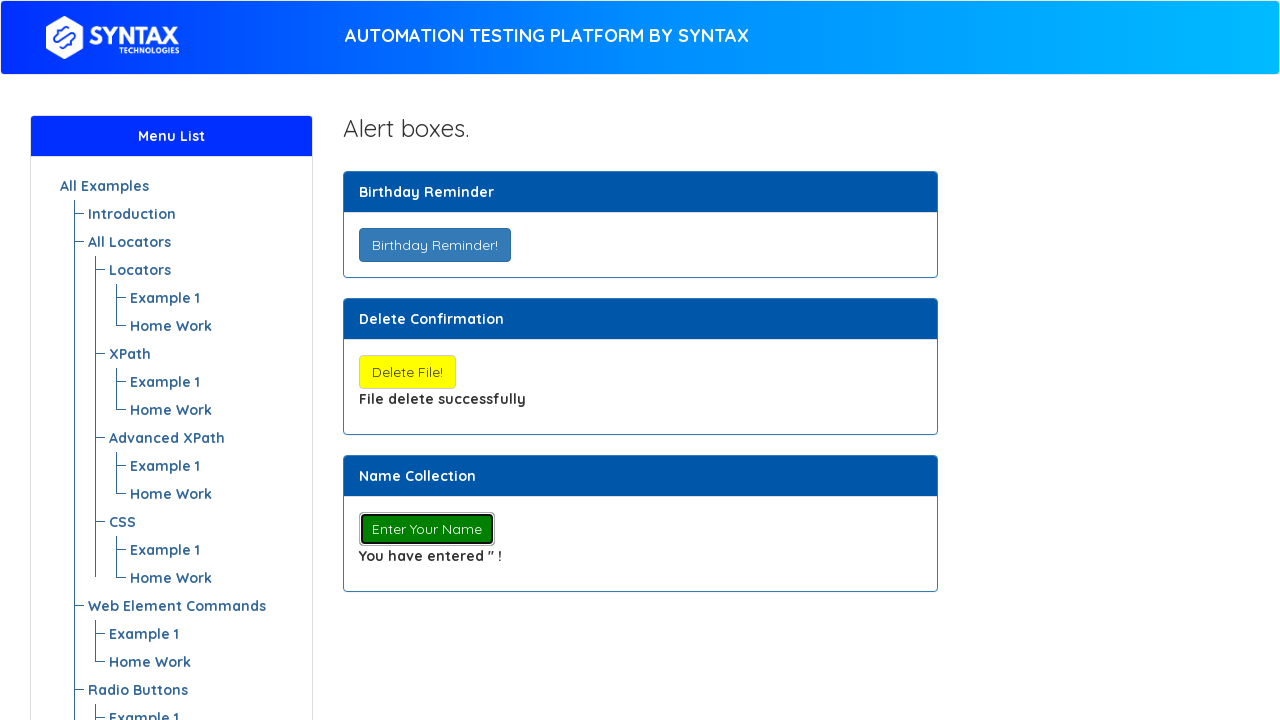